Tests a combo box control on a demo website by clearing the input field and typing a search term "Almond" into it

Starting URL: https://demowf.aspnetawesome.com/

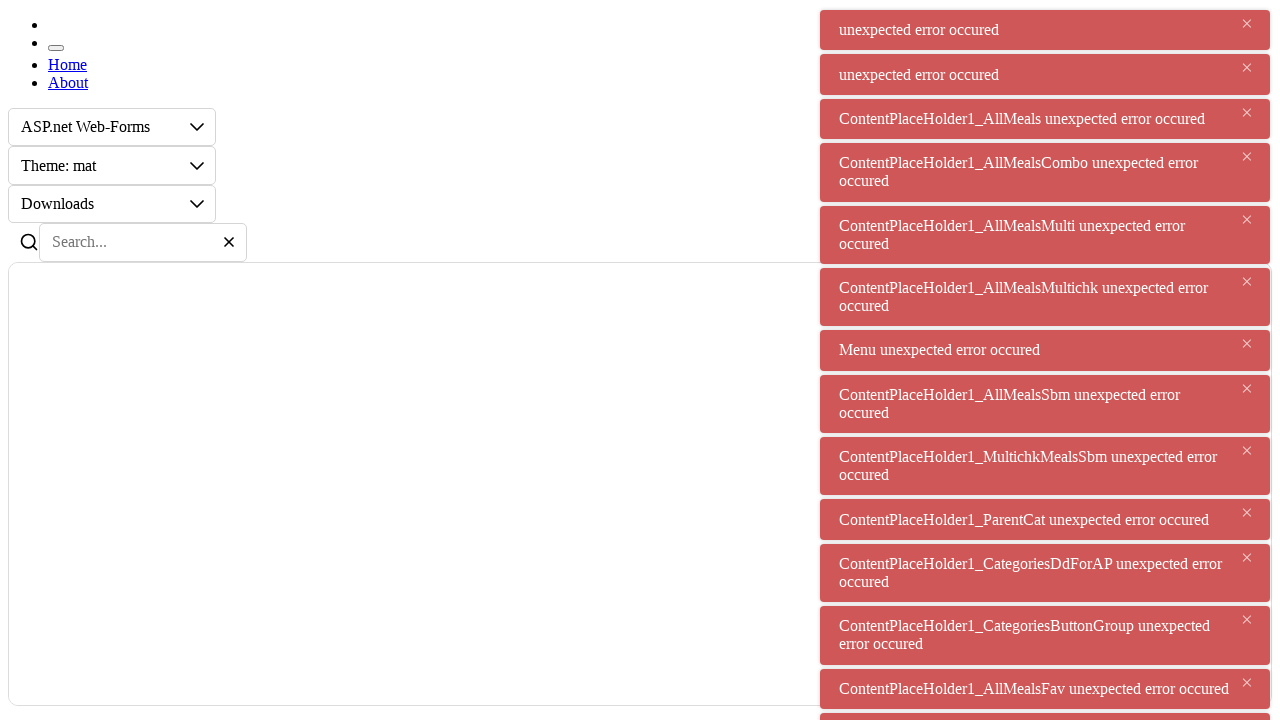

Located combo box input field
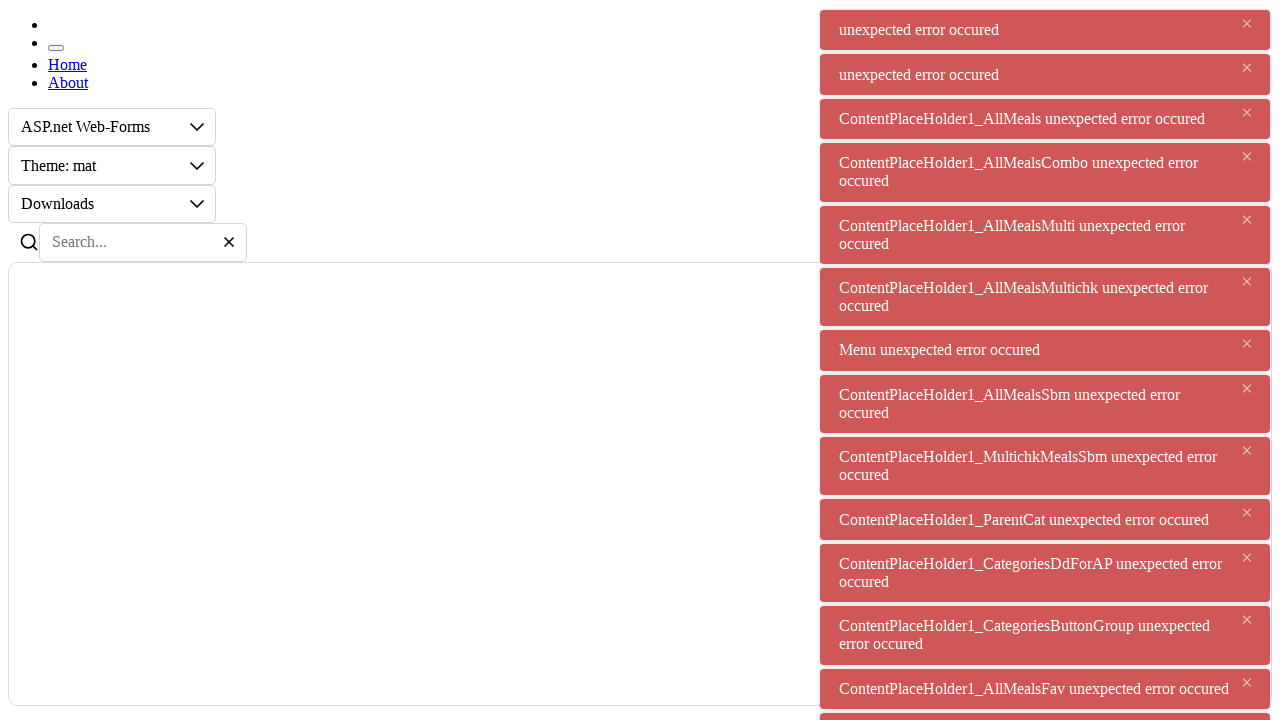

Cleared the combo box input field on input#ContentPlaceHolder1_AllMealsCombo-awed
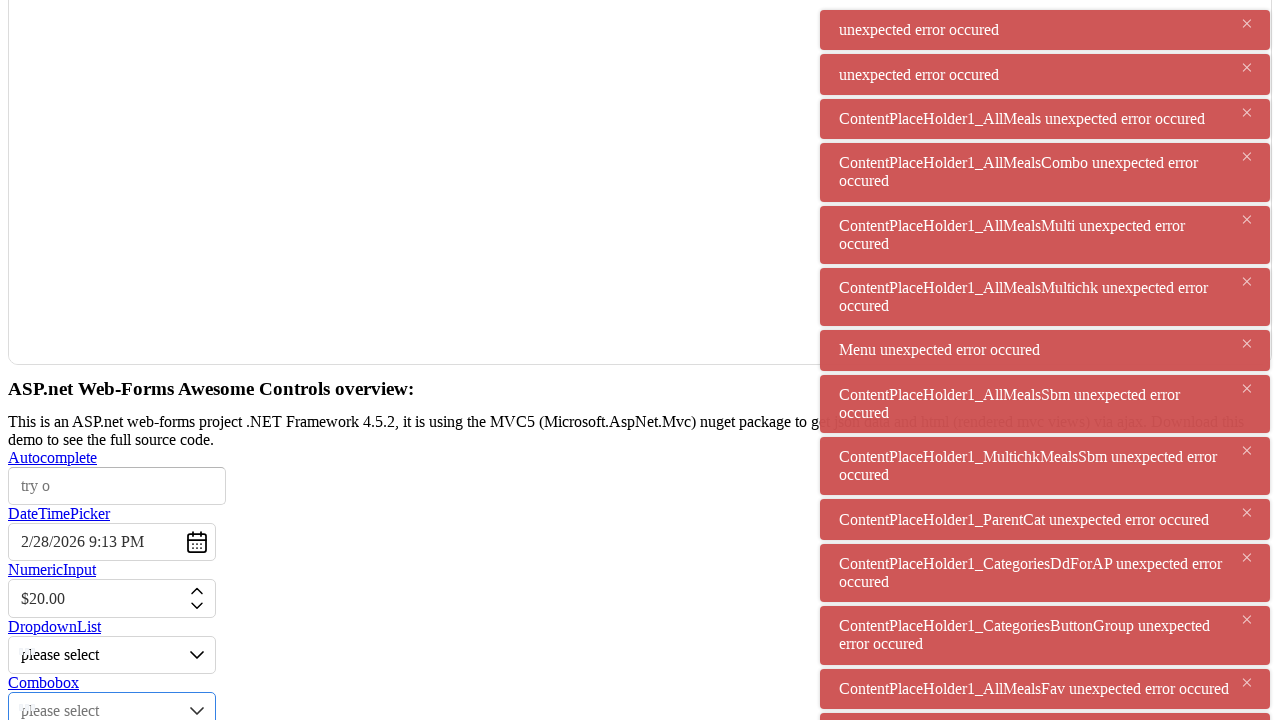

Typed 'Almond' into the combo box search field on input#ContentPlaceHolder1_AllMealsCombo-awed
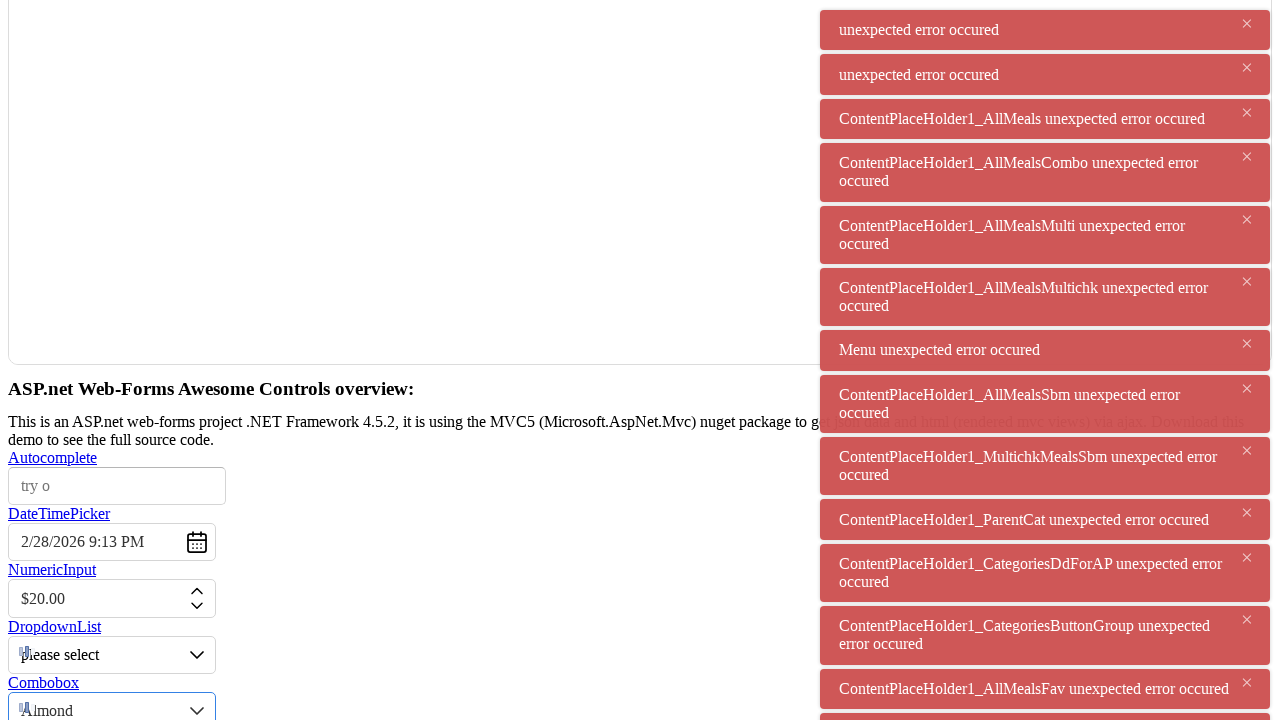

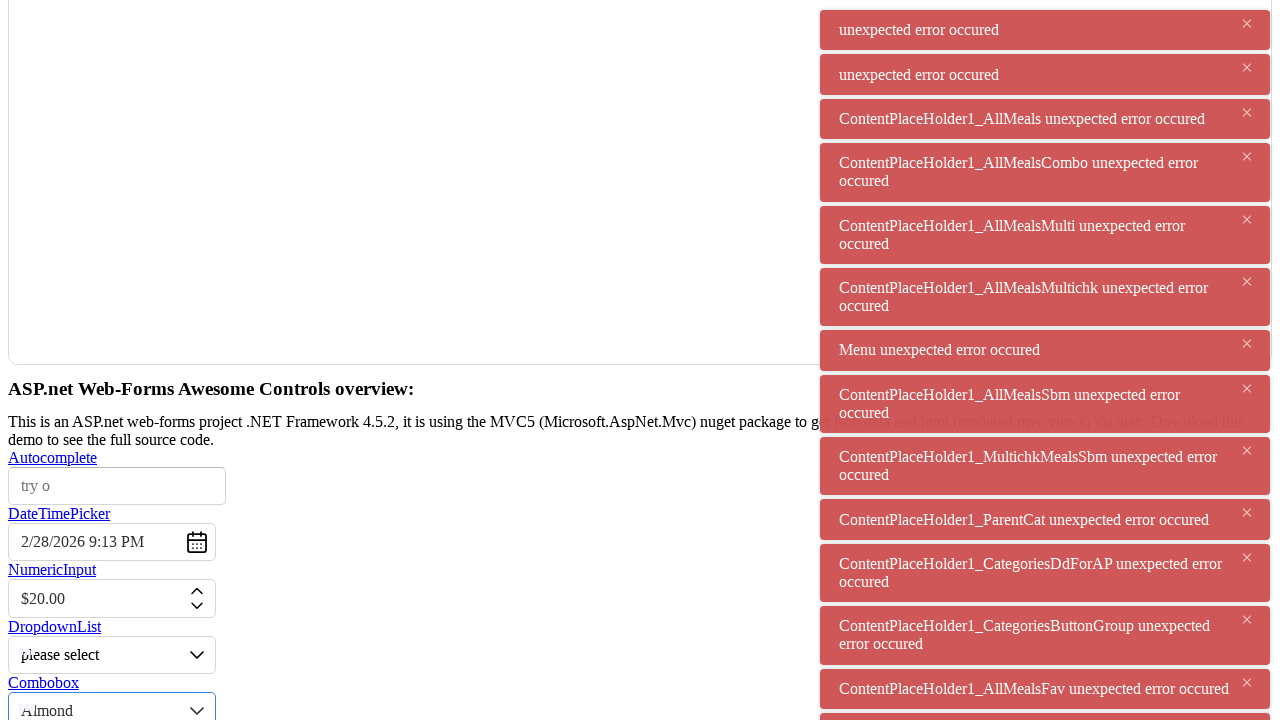